Tests entering a Git username in the input field and submitting by pressing Enter to search for repositories

Starting URL: https://letcode.in/elements

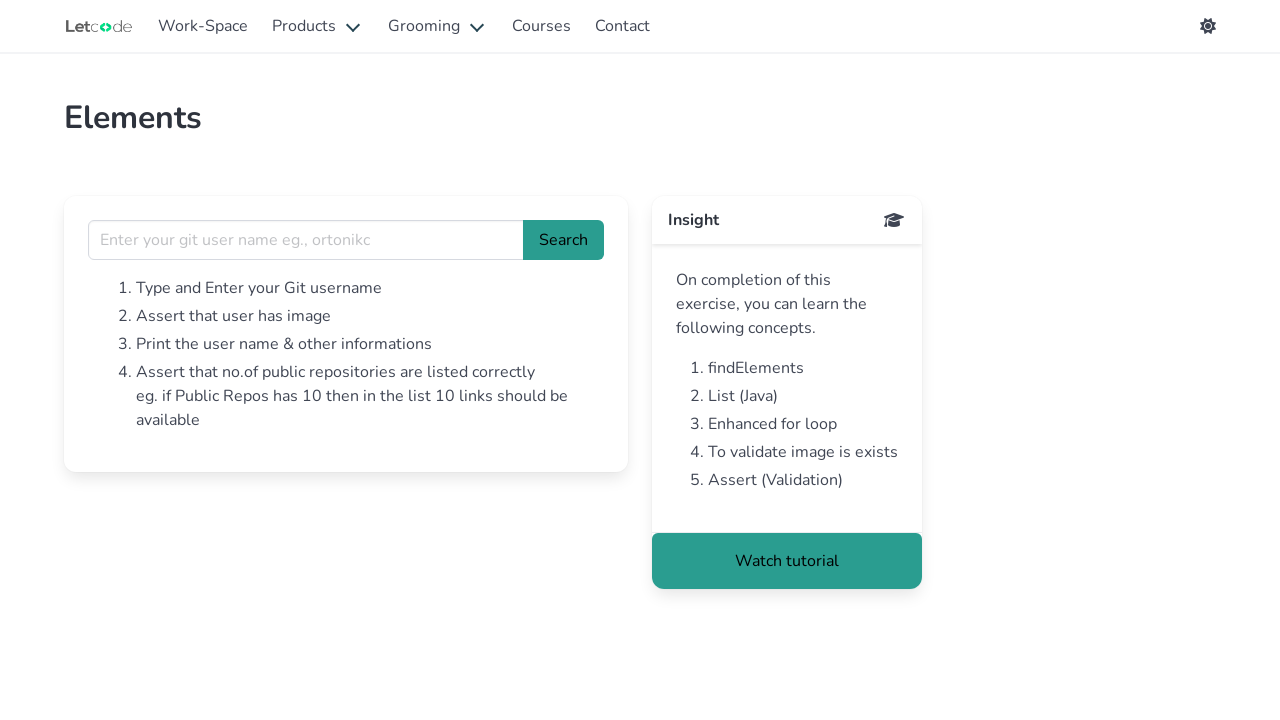

Filled Git username input field with 'ortonikc' on input[name='username']
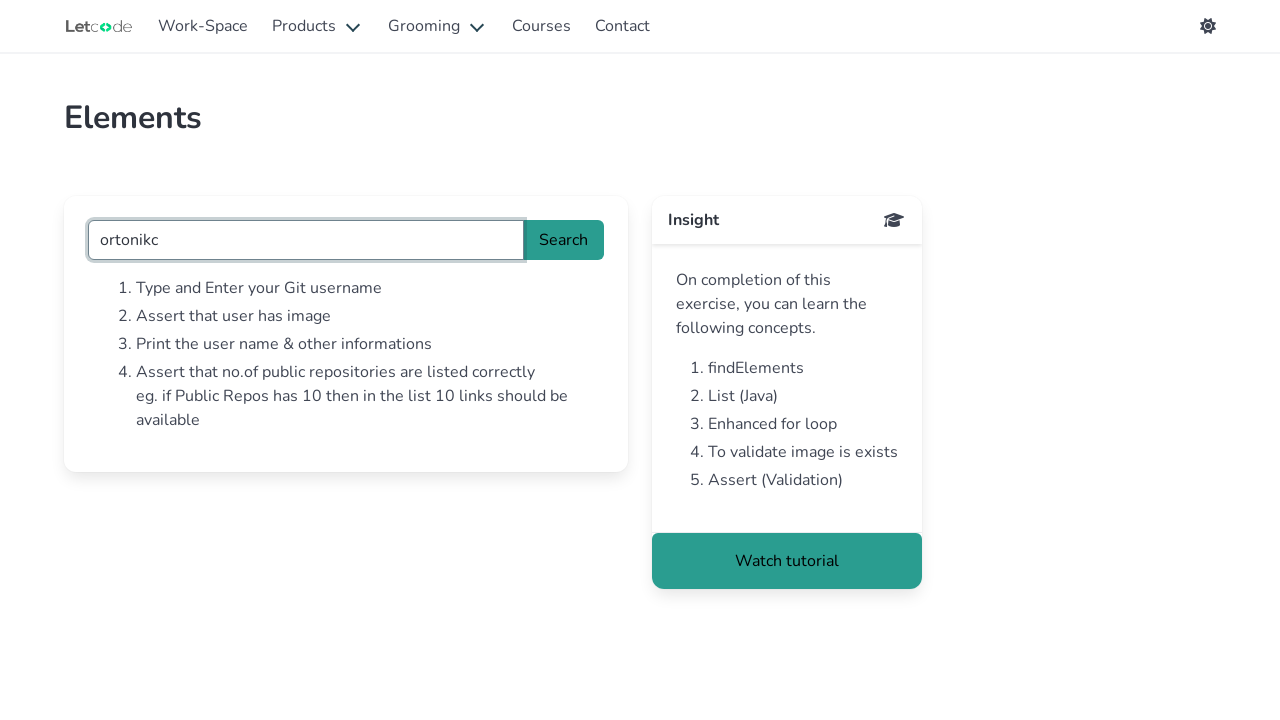

Pressed Enter to search for repositories on input[name='username']
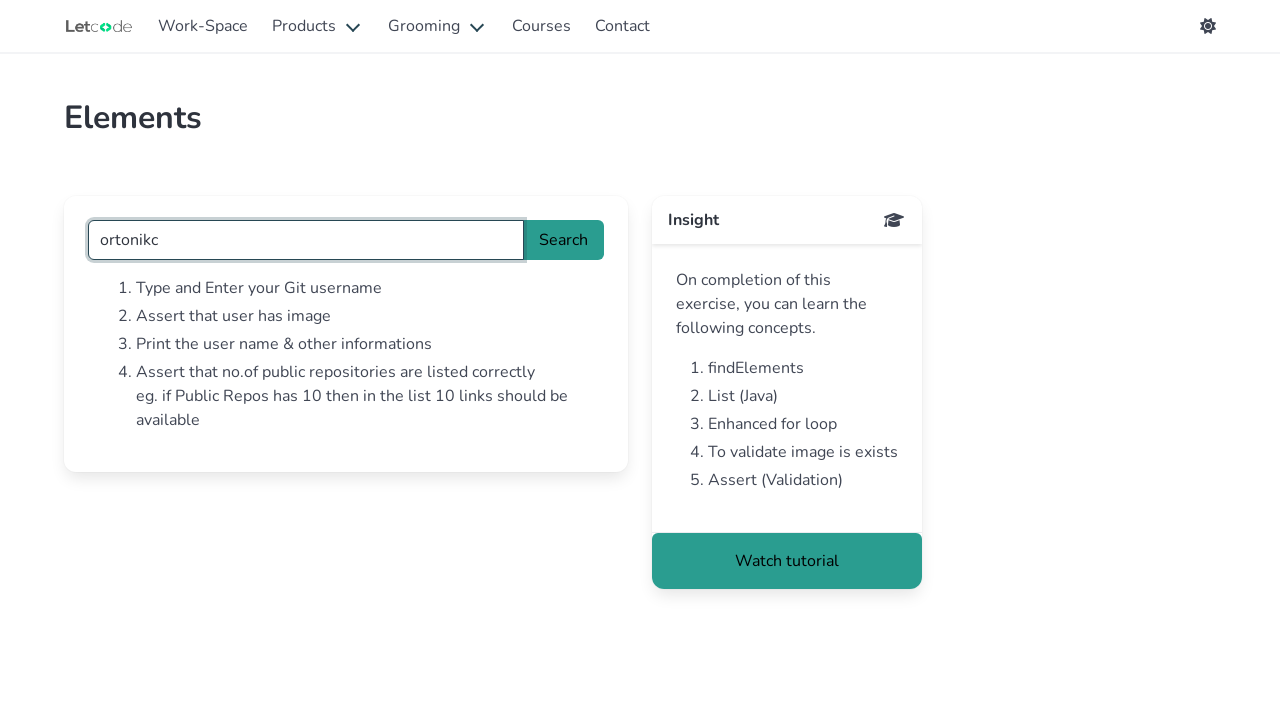

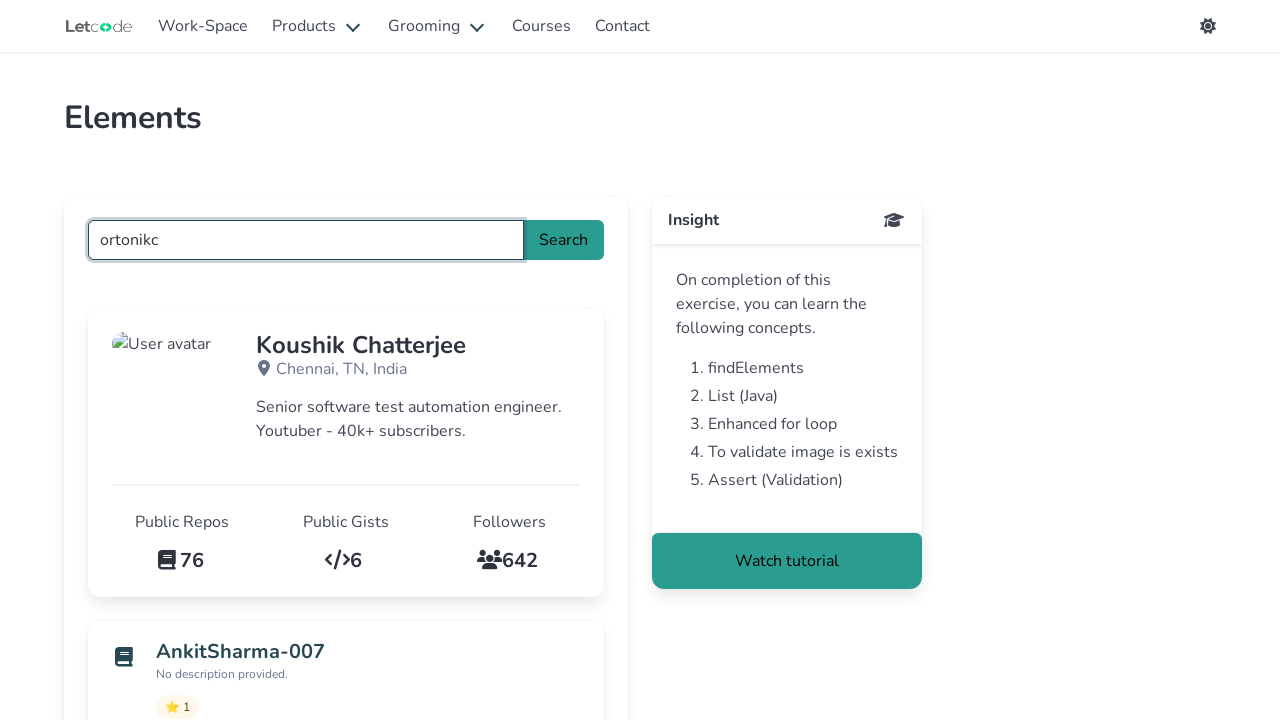